Tests various scrolling interactions on a web page including scrolling down and up using different JavaScript methods

Starting URL: https://rahulshettyacademy.com/seleniumPractise/#/

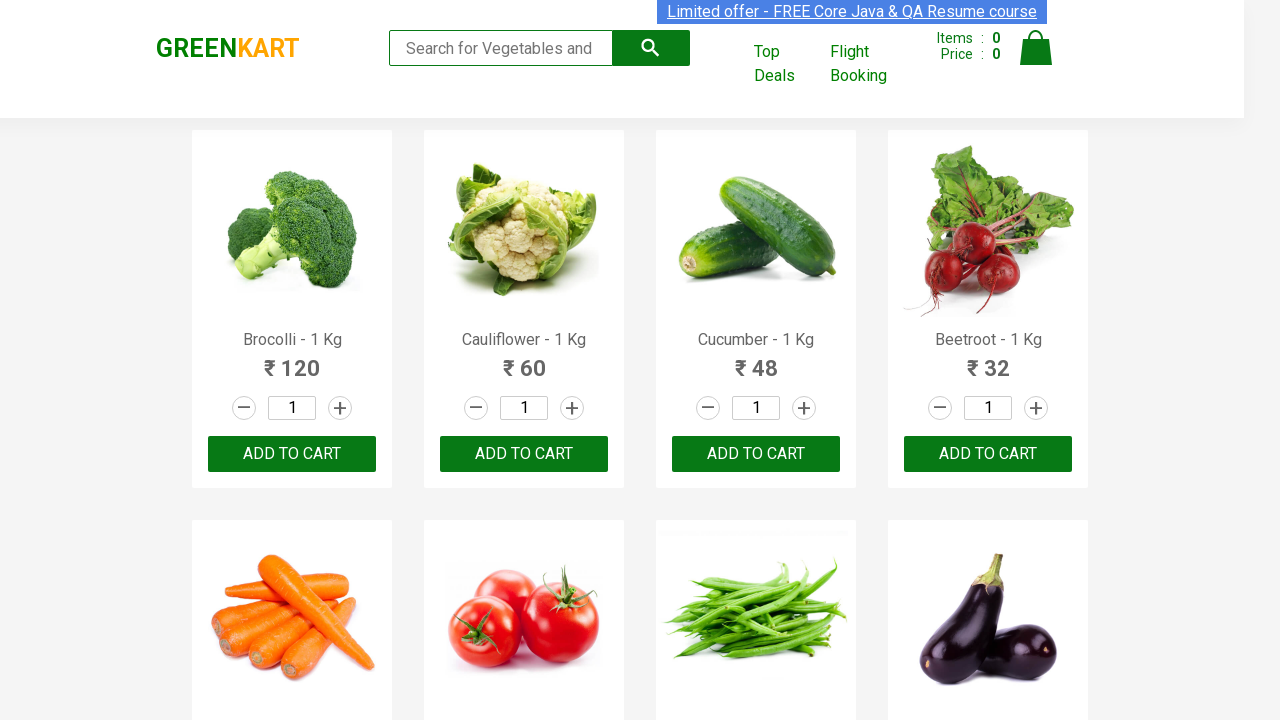

Scrolled down by window height using JavaScript
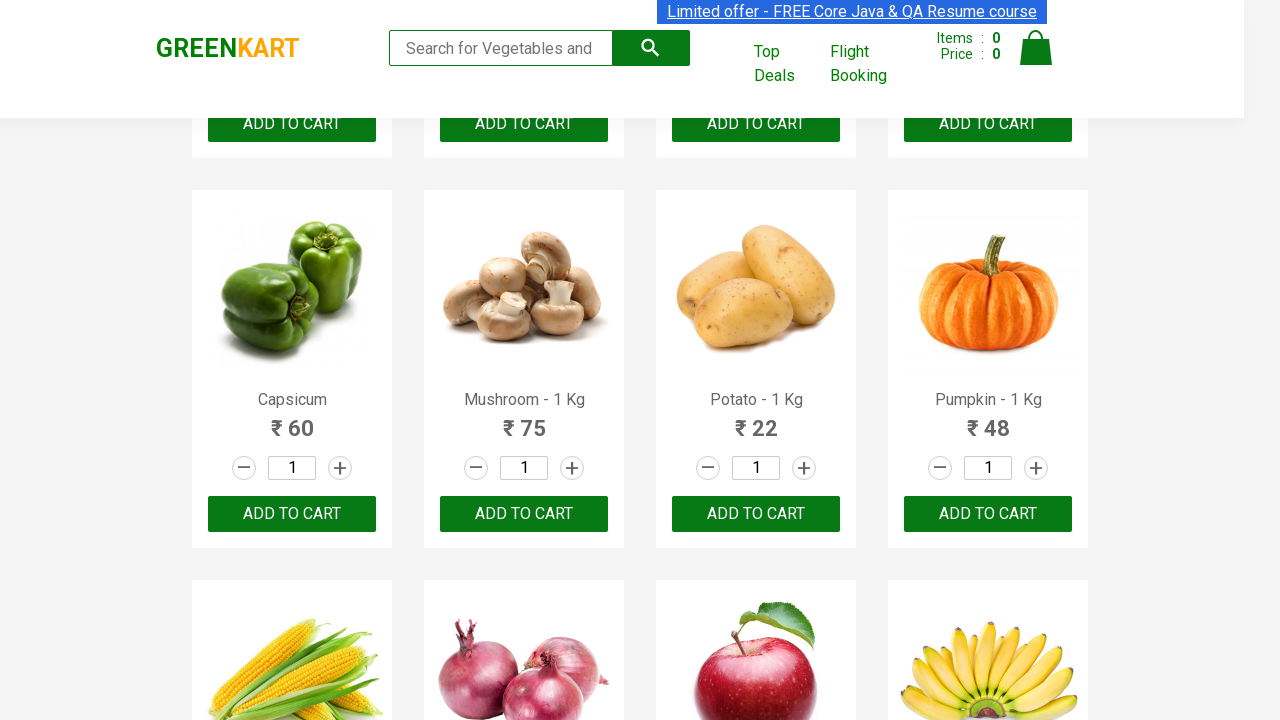

Waited 2 seconds after scrolling down
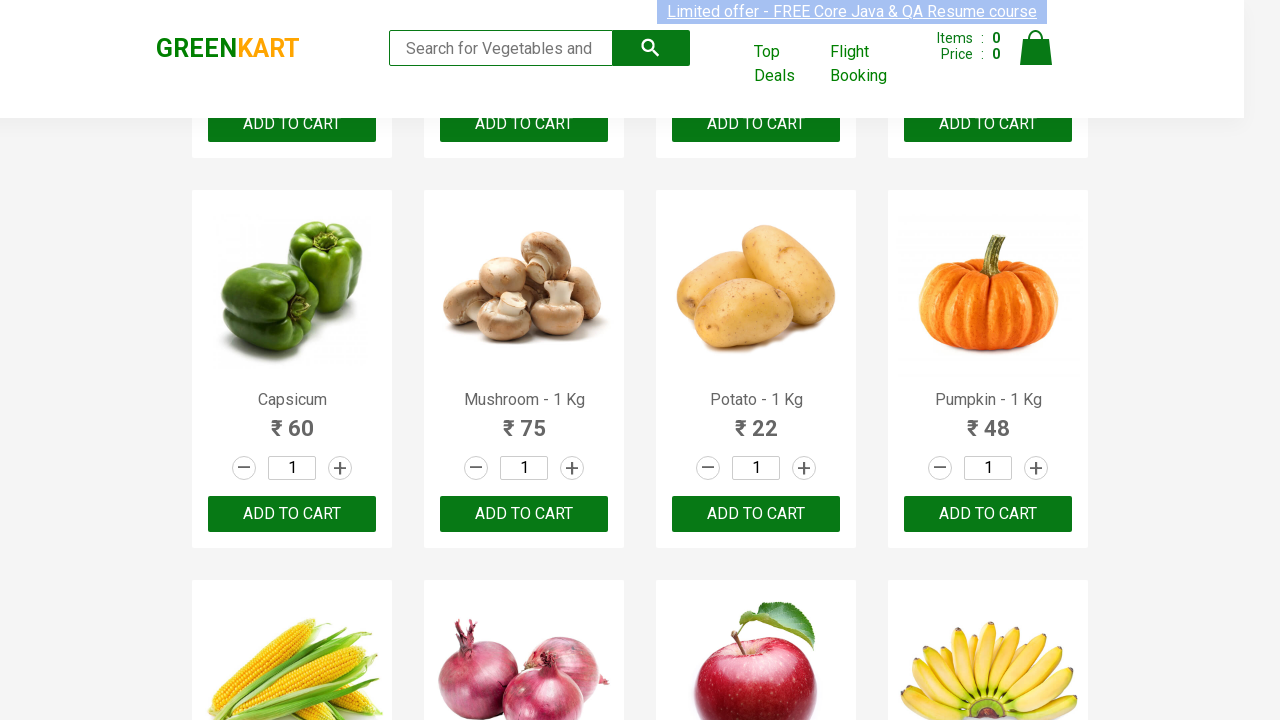

Scrolled up by window height using JavaScript
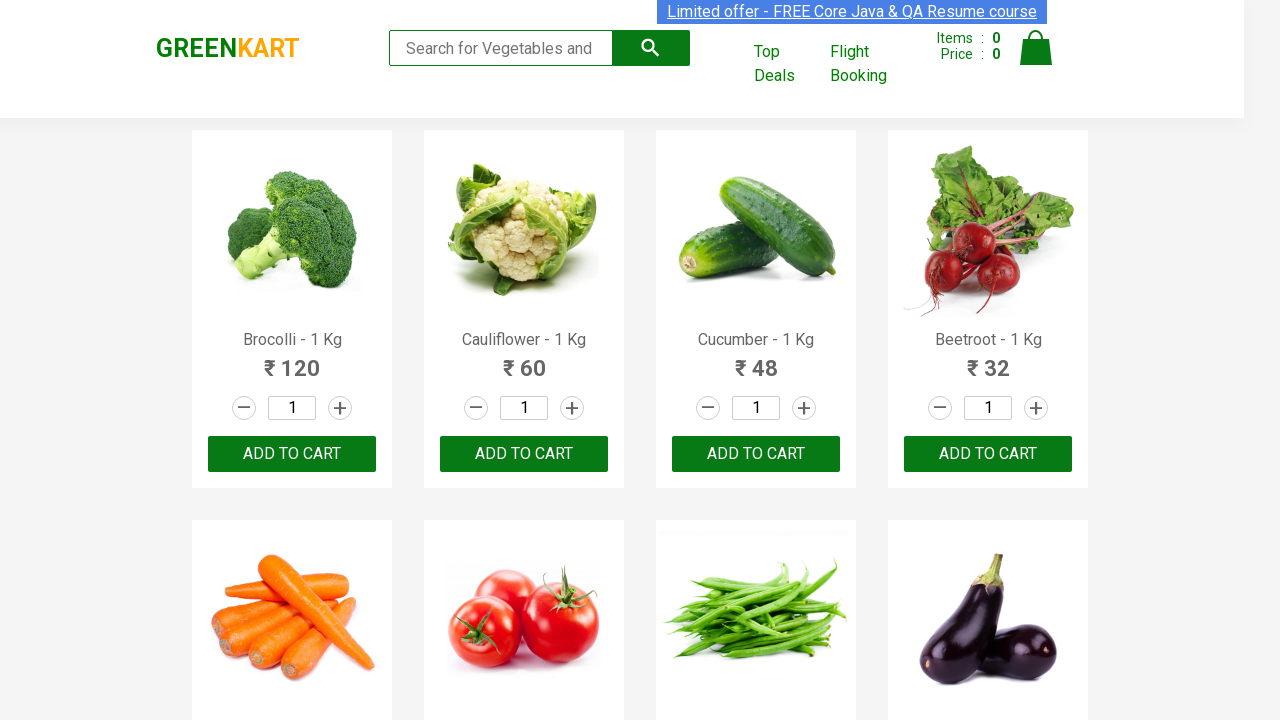

Waited 2 seconds after scrolling up
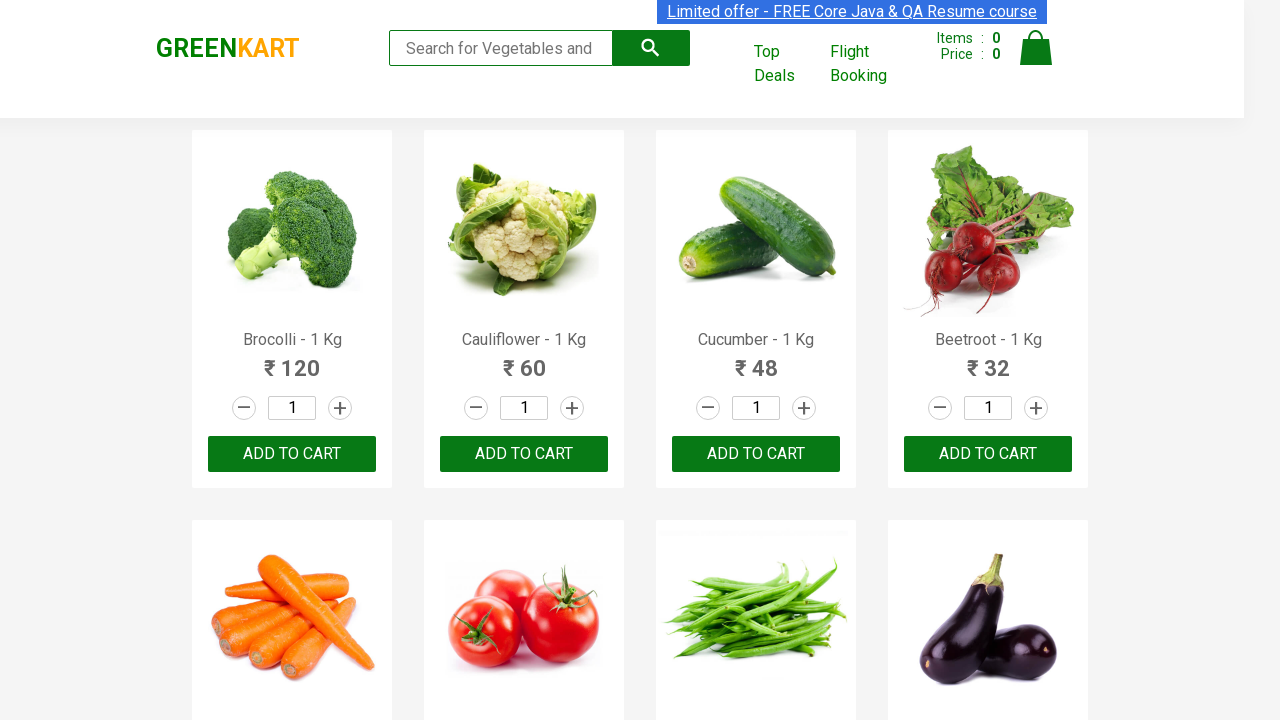

Scrolled to bottom of page using JavaScript
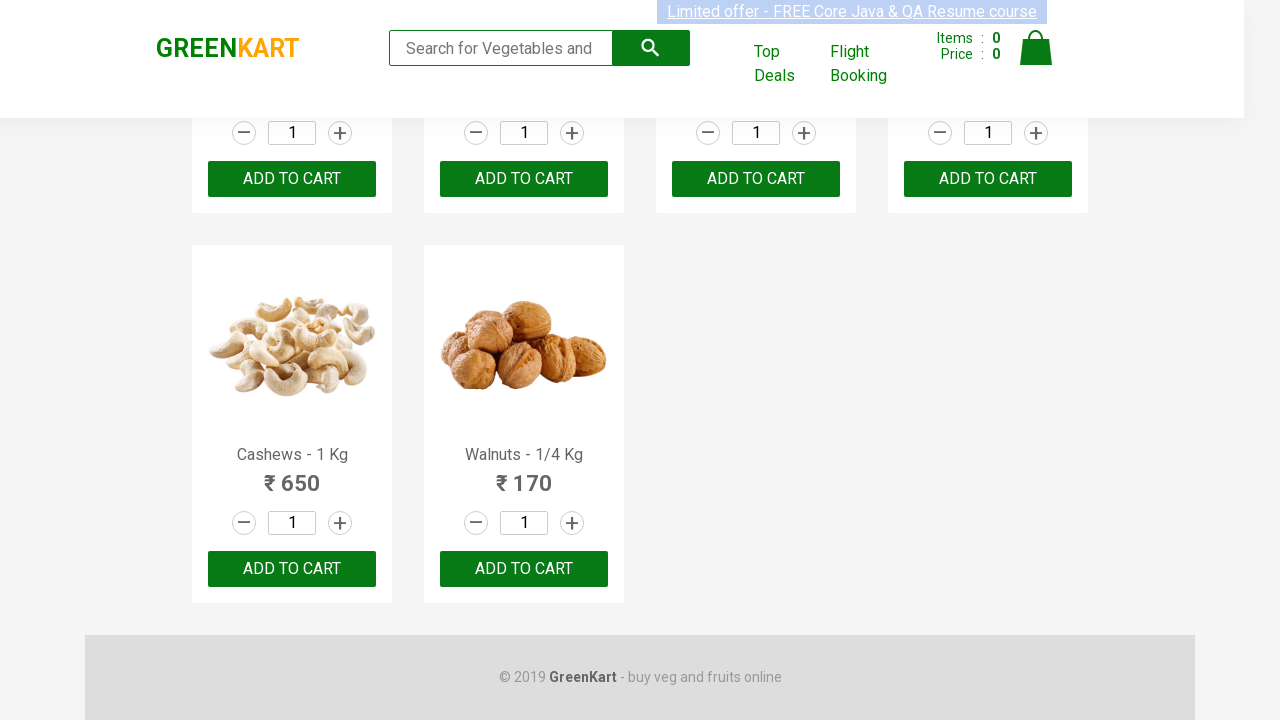

Waited 2 seconds after scrolling to bottom
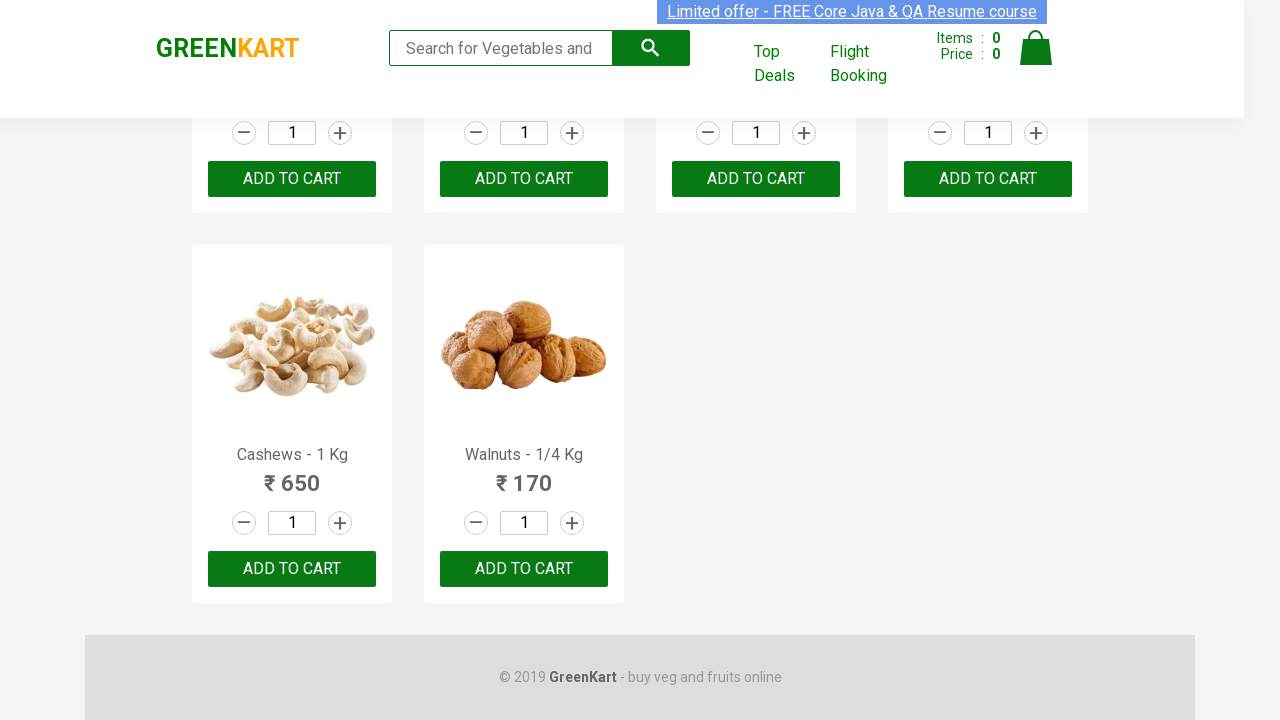

Scrolled to top of page using JavaScript
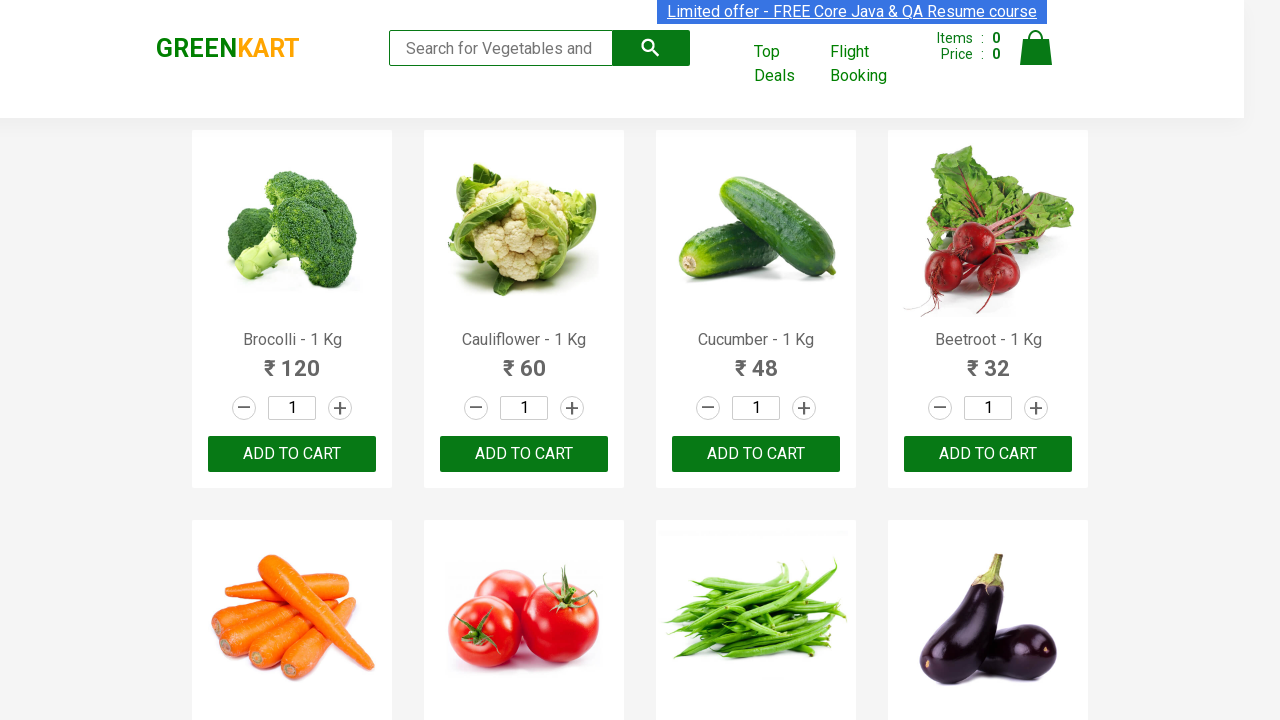

Waited 2 seconds after scrolling to top
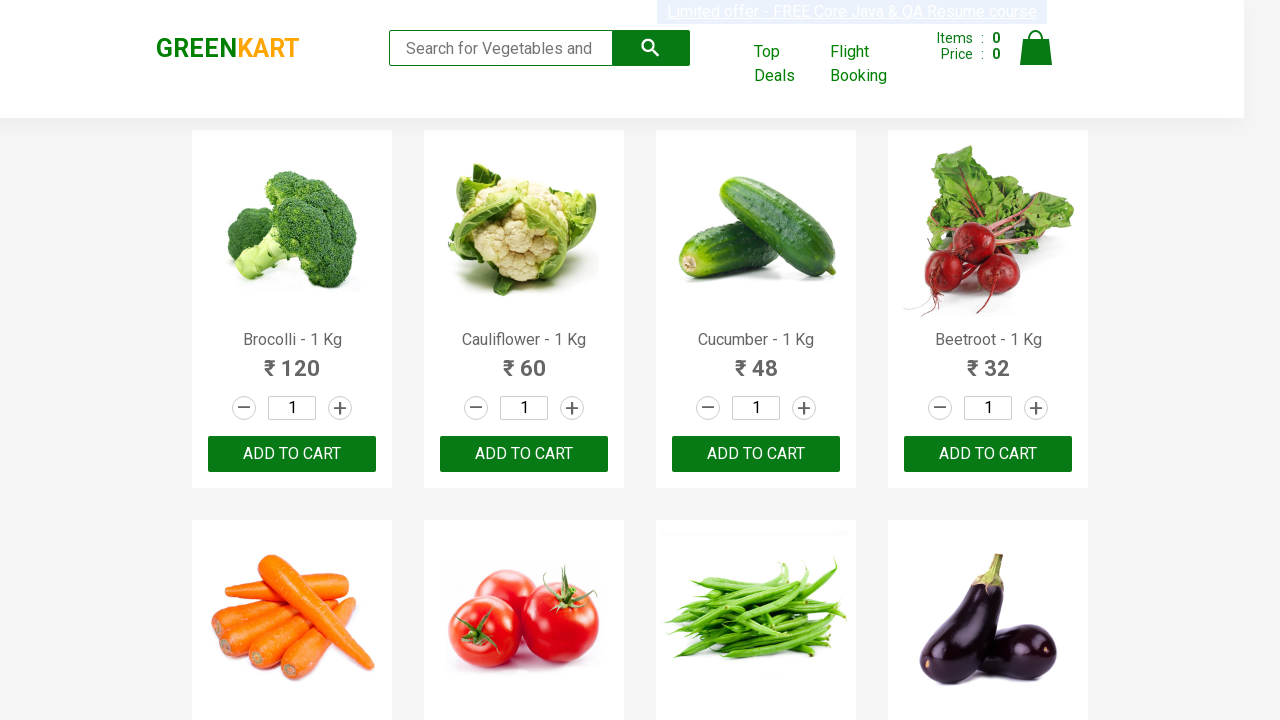

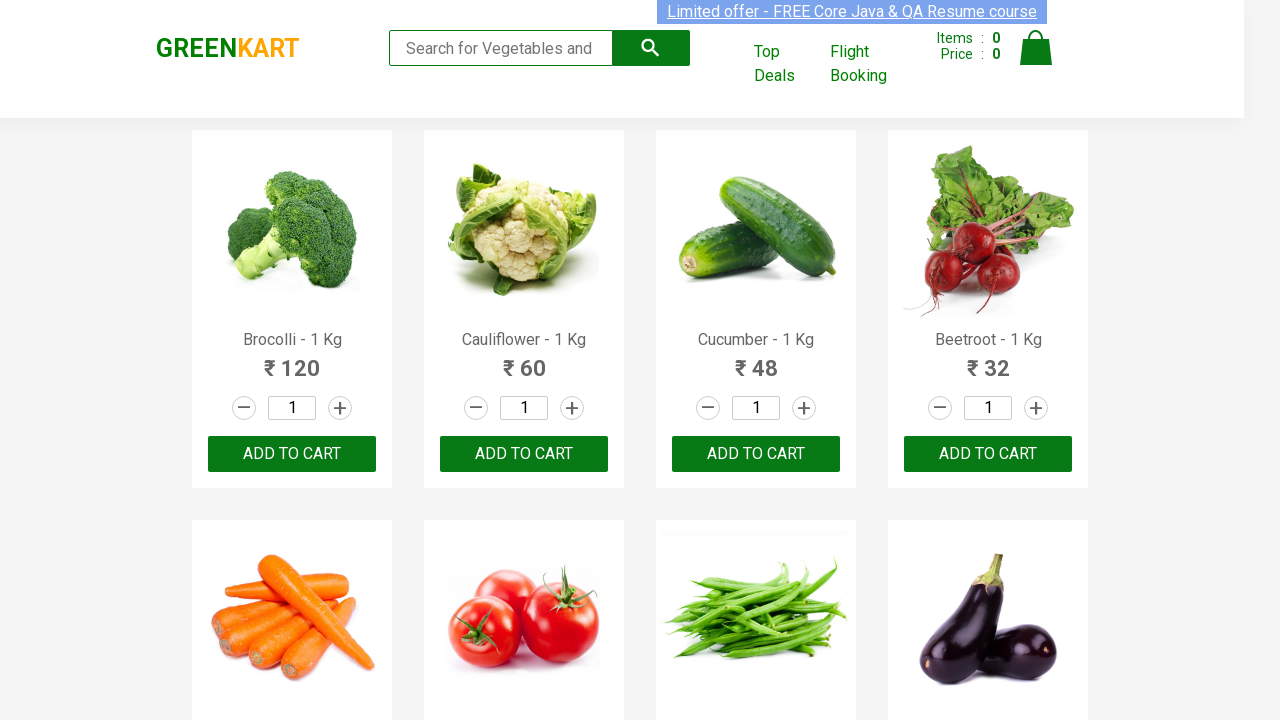